Navigates to the WebdriverIO main page and verifies the logo is displayed

Starting URL: https://webdriver.io/

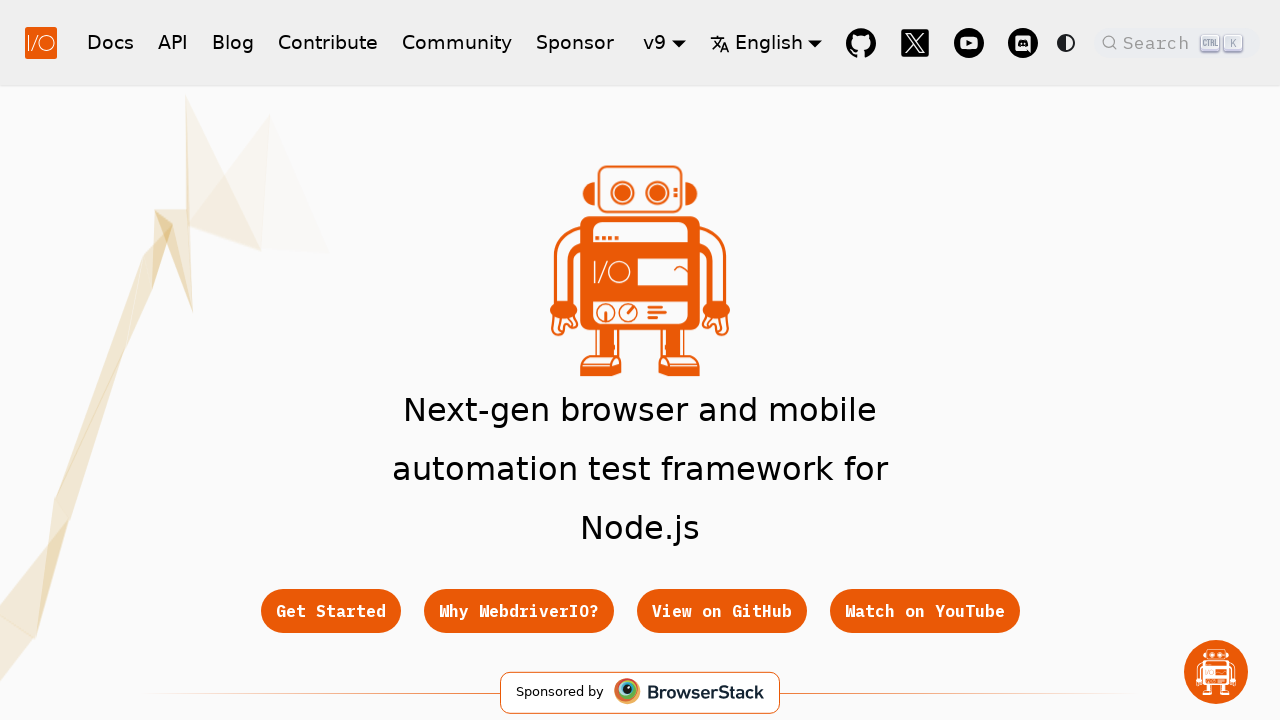

Located WebdriverIO logo element
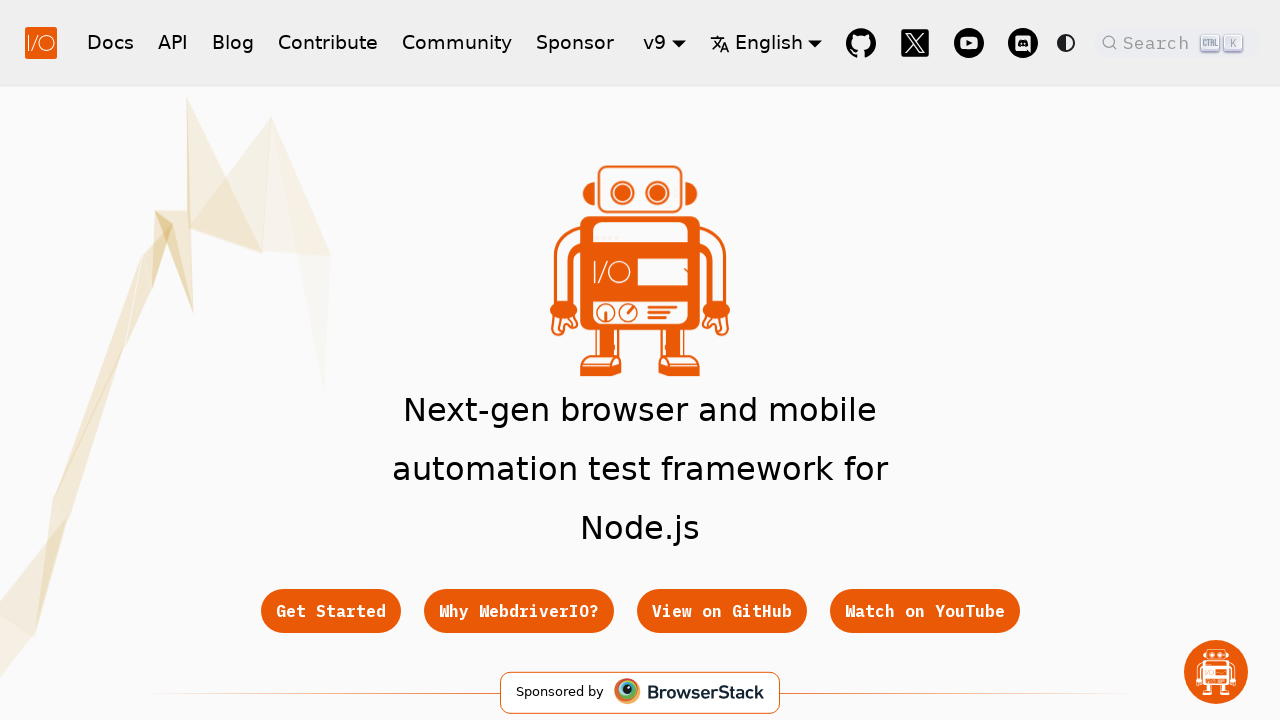

WebdriverIO logo became visible
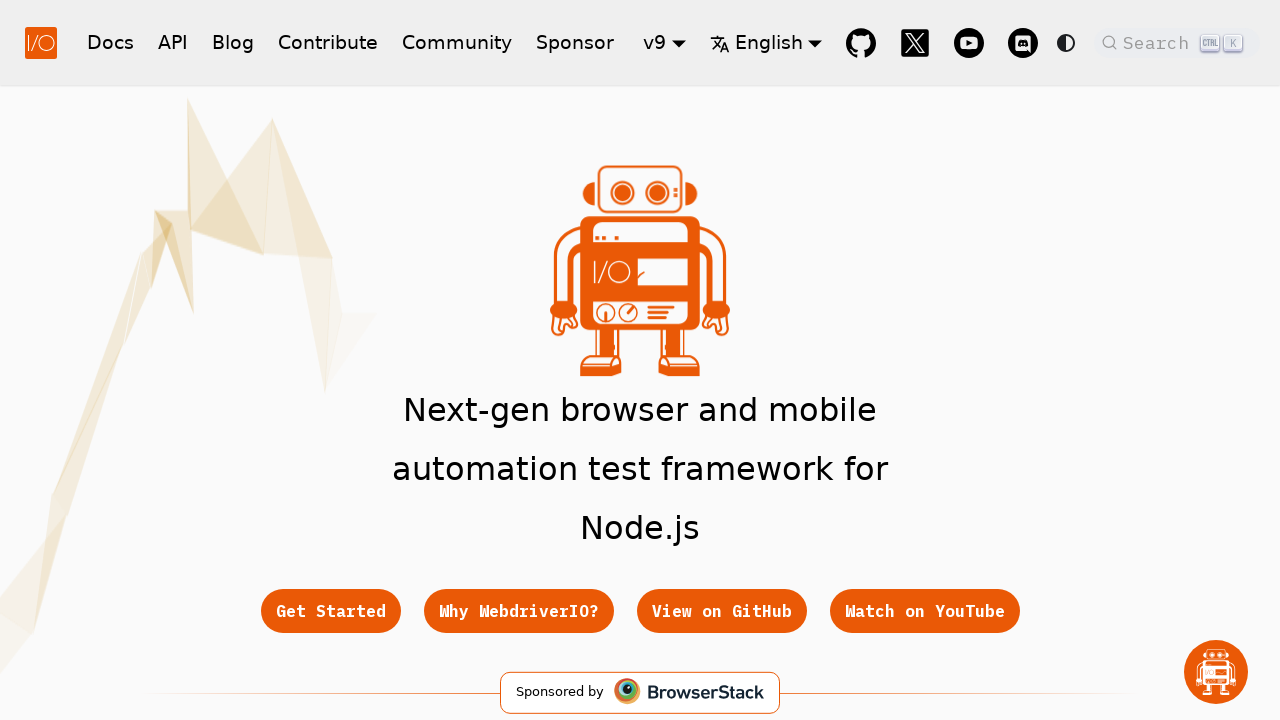

Verified WebdriverIO logo is displayed
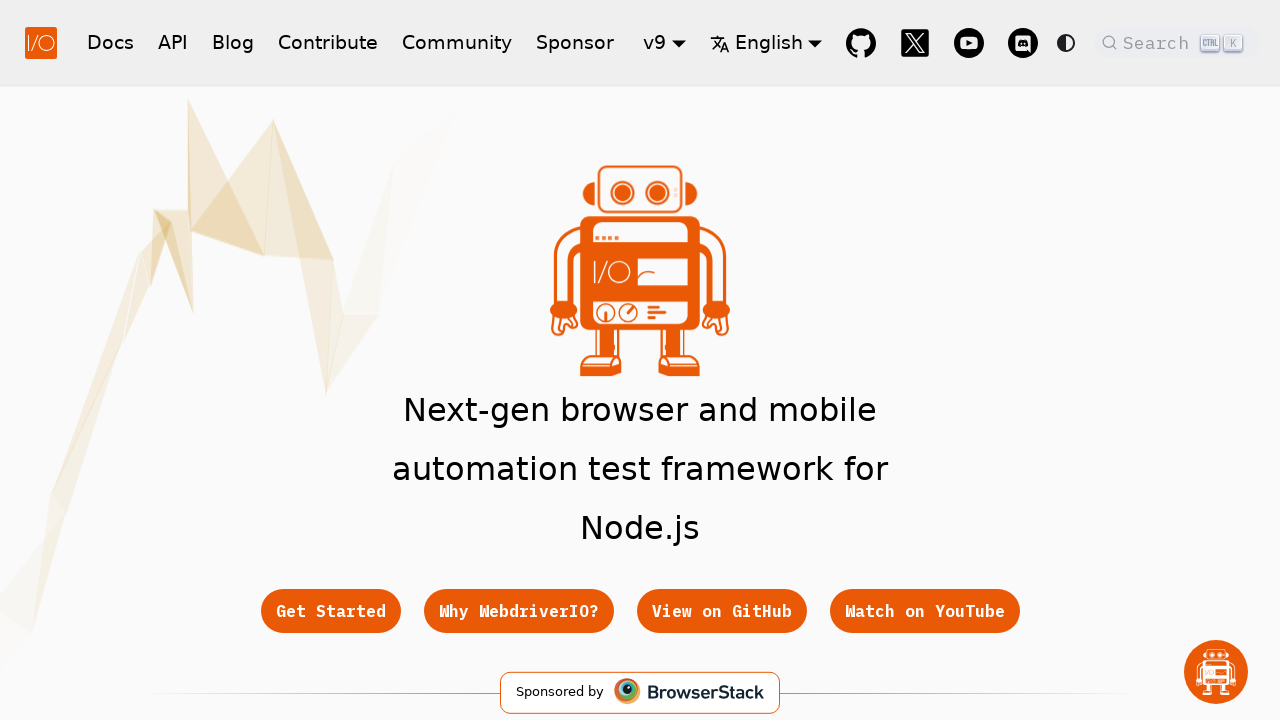

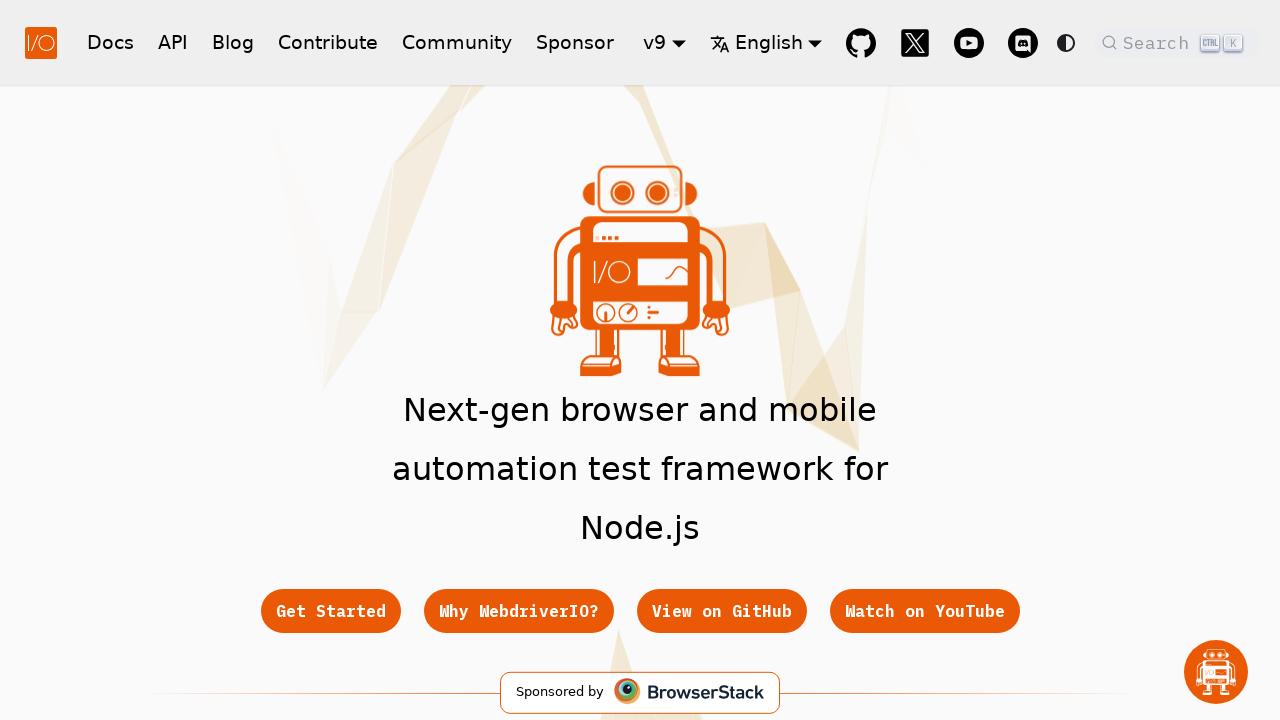